Tests adding multiple elements by clicking the Add Element button three times and verifying three elements exist

Starting URL: https://the-internet.herokuapp.com/

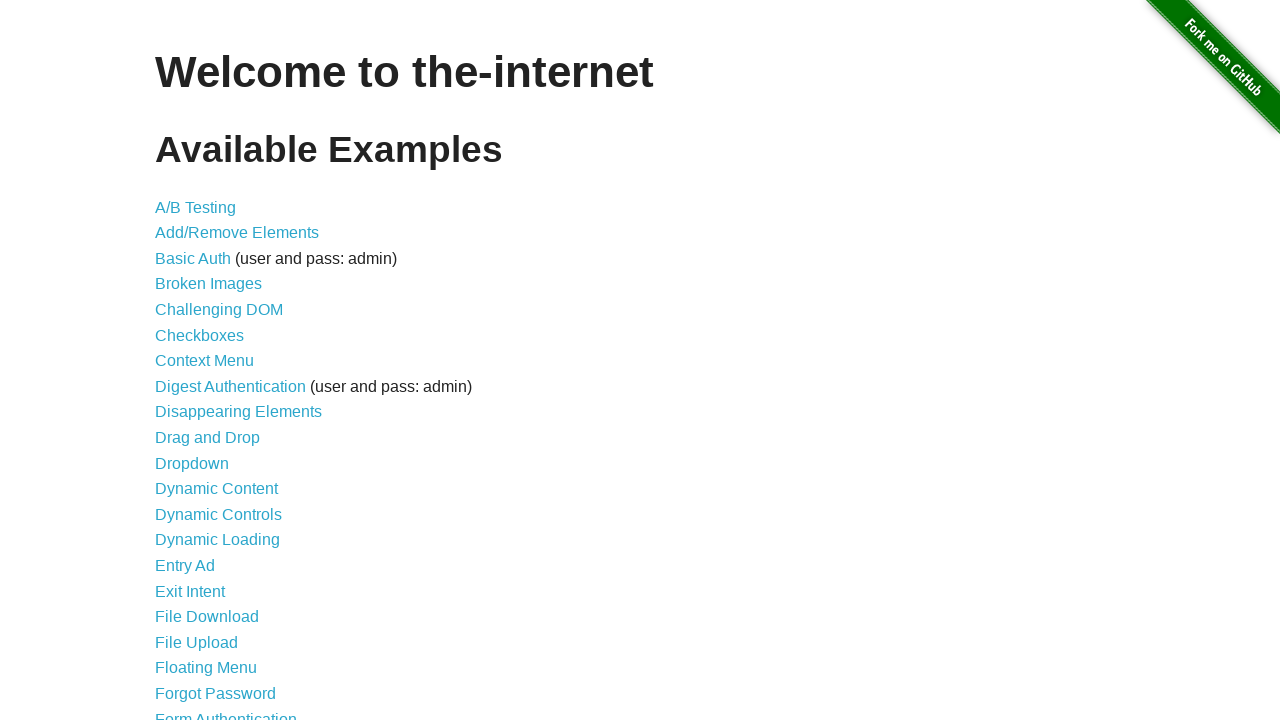

Clicked on Add/Remove Elements link at (237, 233) on a[href='/add_remove_elements/']
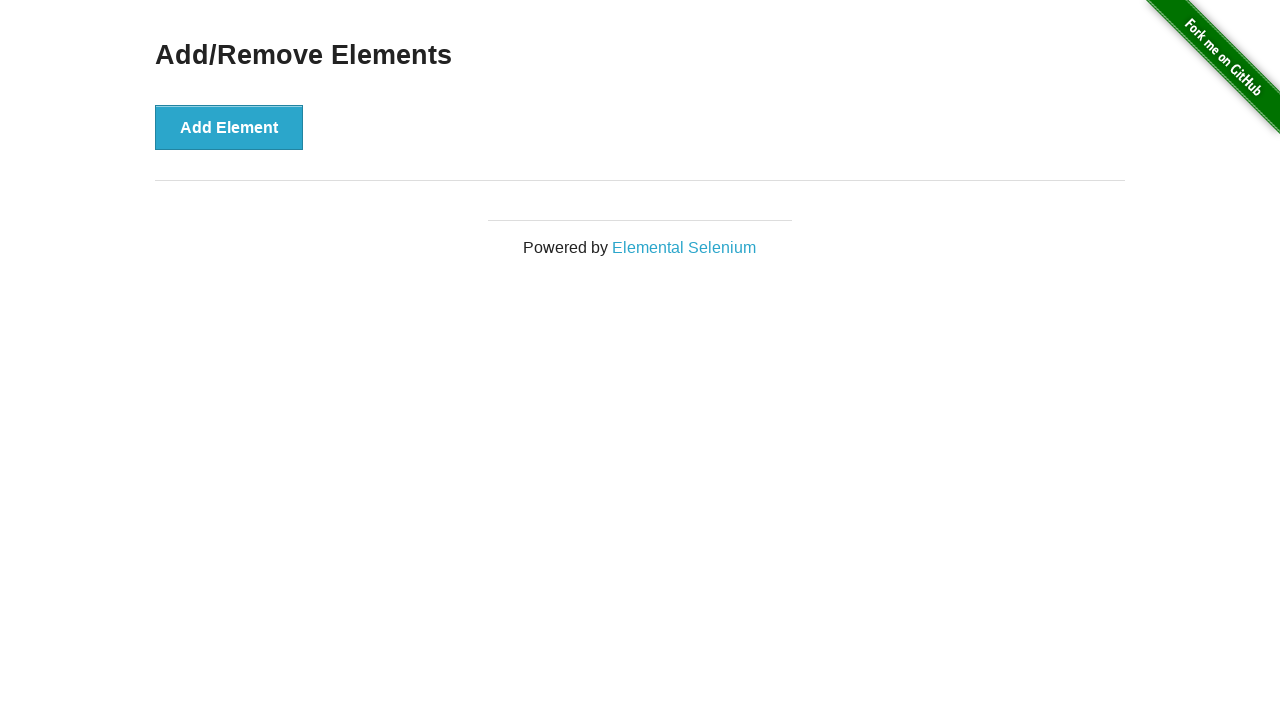

Clicked Add Element button (1st time) at (229, 127) on button[onclick='addElement()']
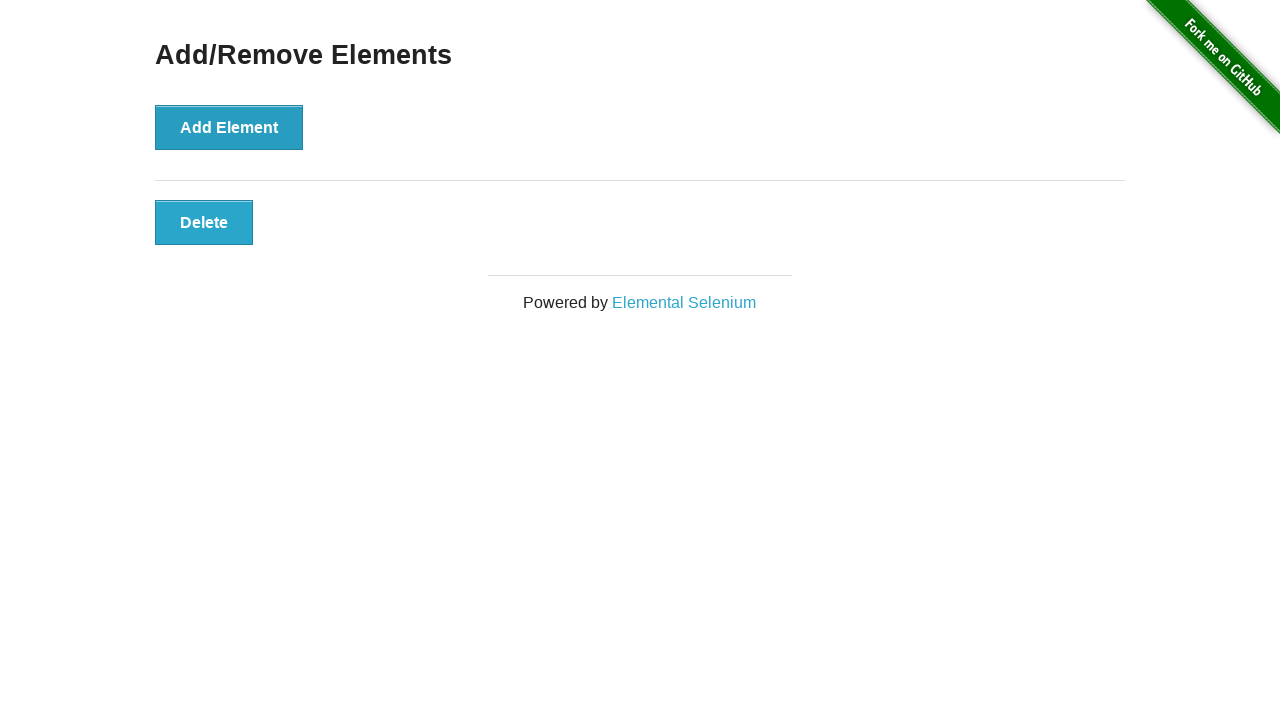

Clicked Add Element button (2nd time) at (229, 127) on button[onclick='addElement()']
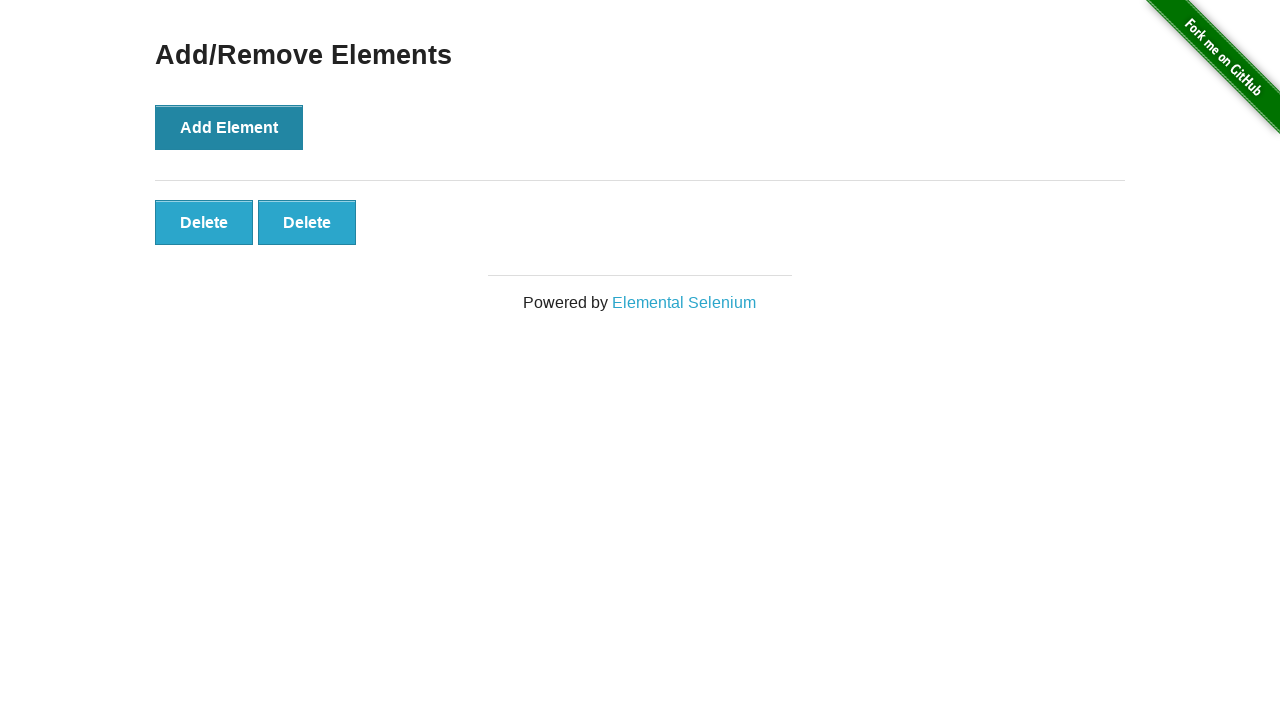

Clicked Add Element button (3rd time) at (229, 127) on button[onclick='addElement()']
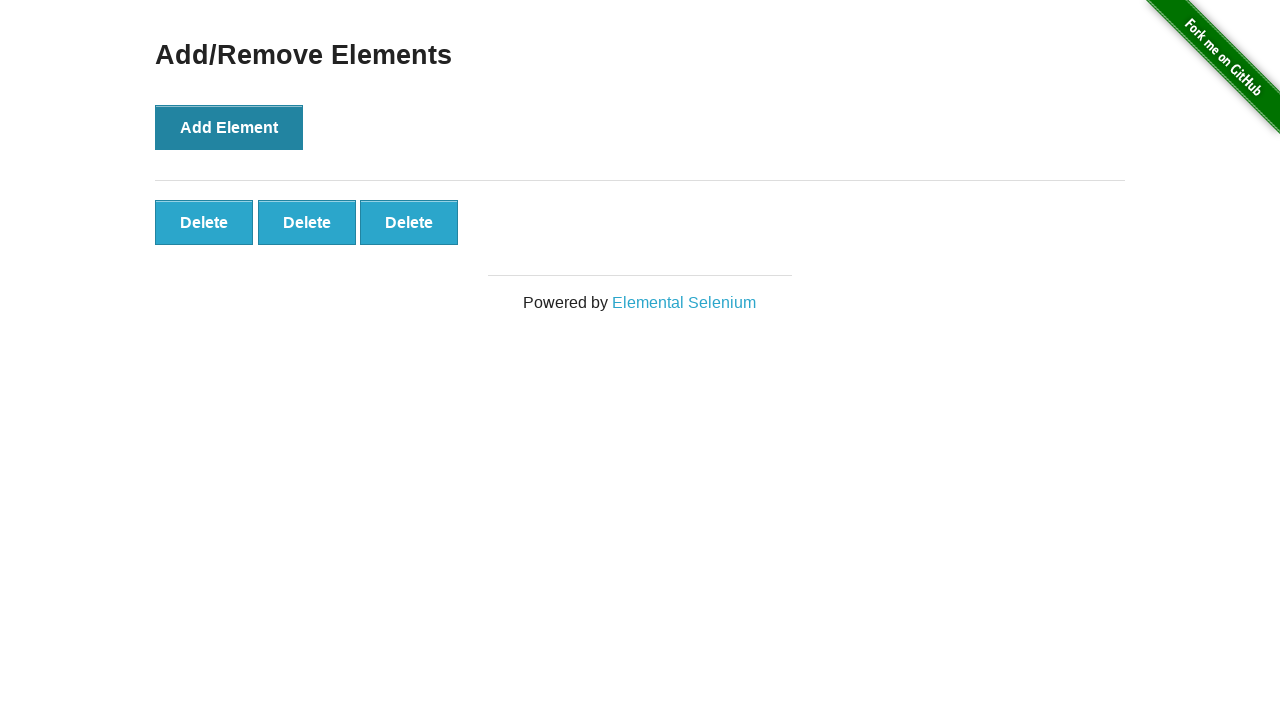

Waited for dynamically added elements to appear
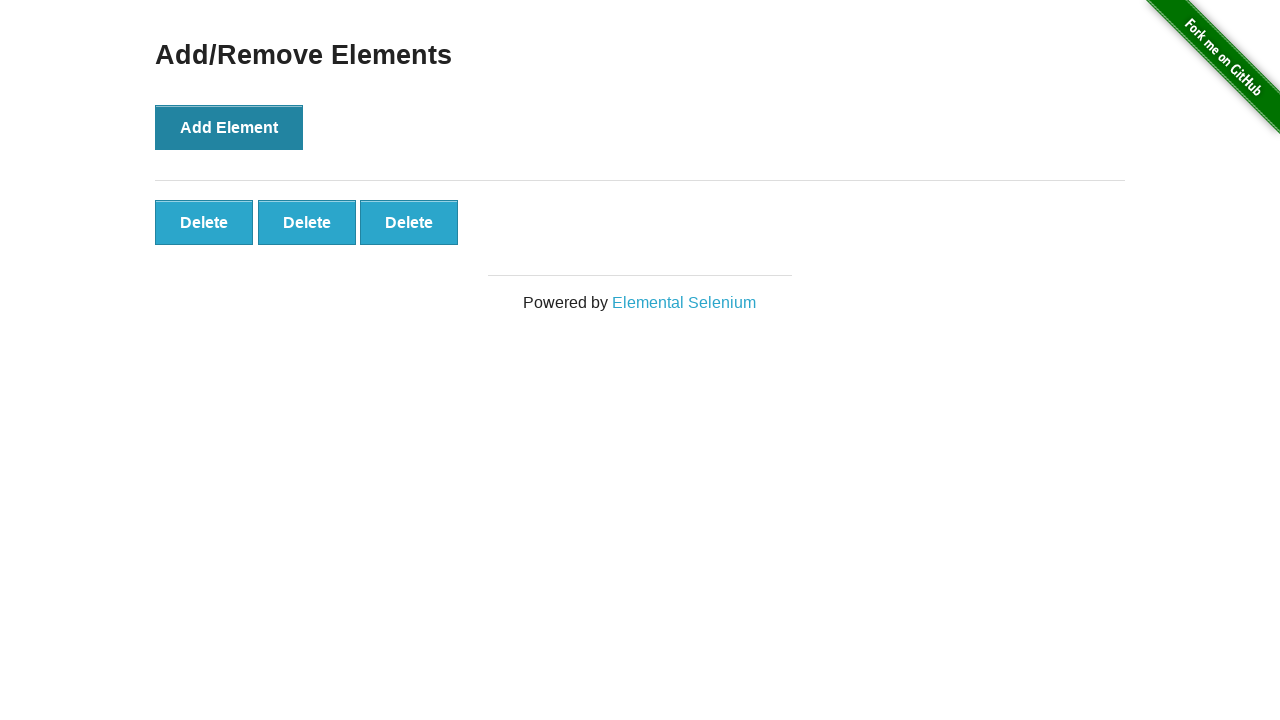

Verified that exactly 3 elements were added
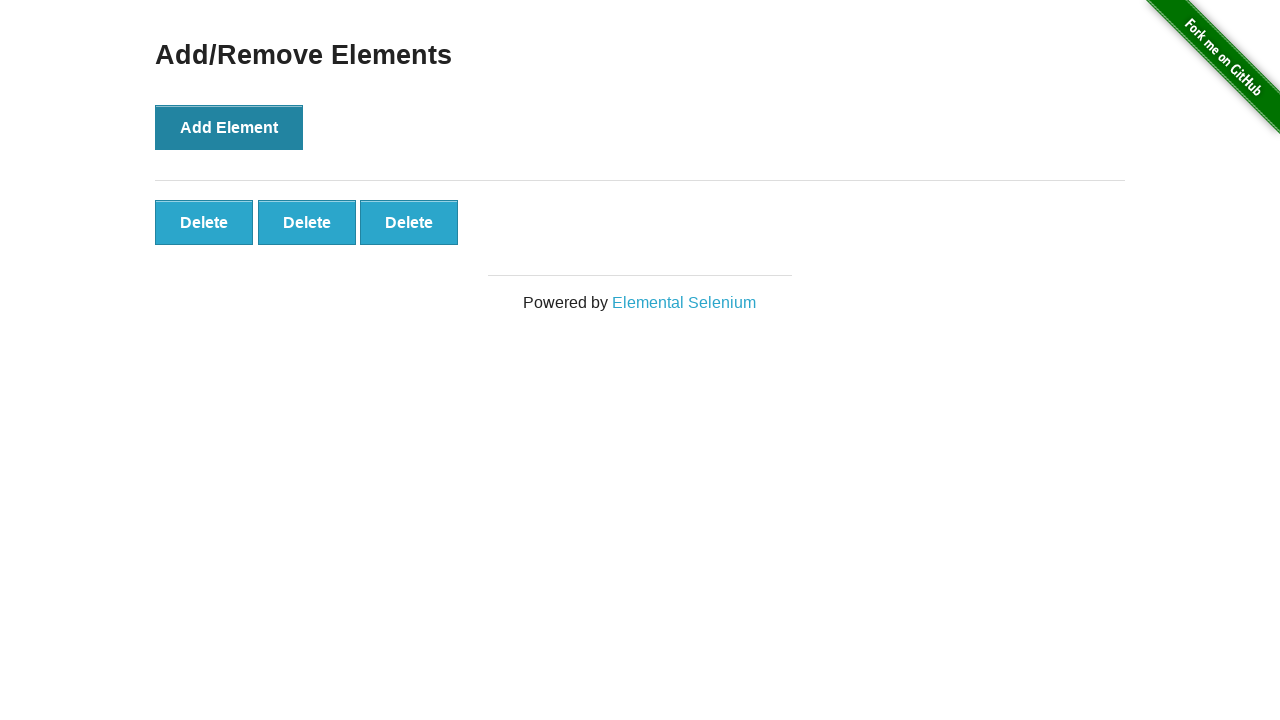

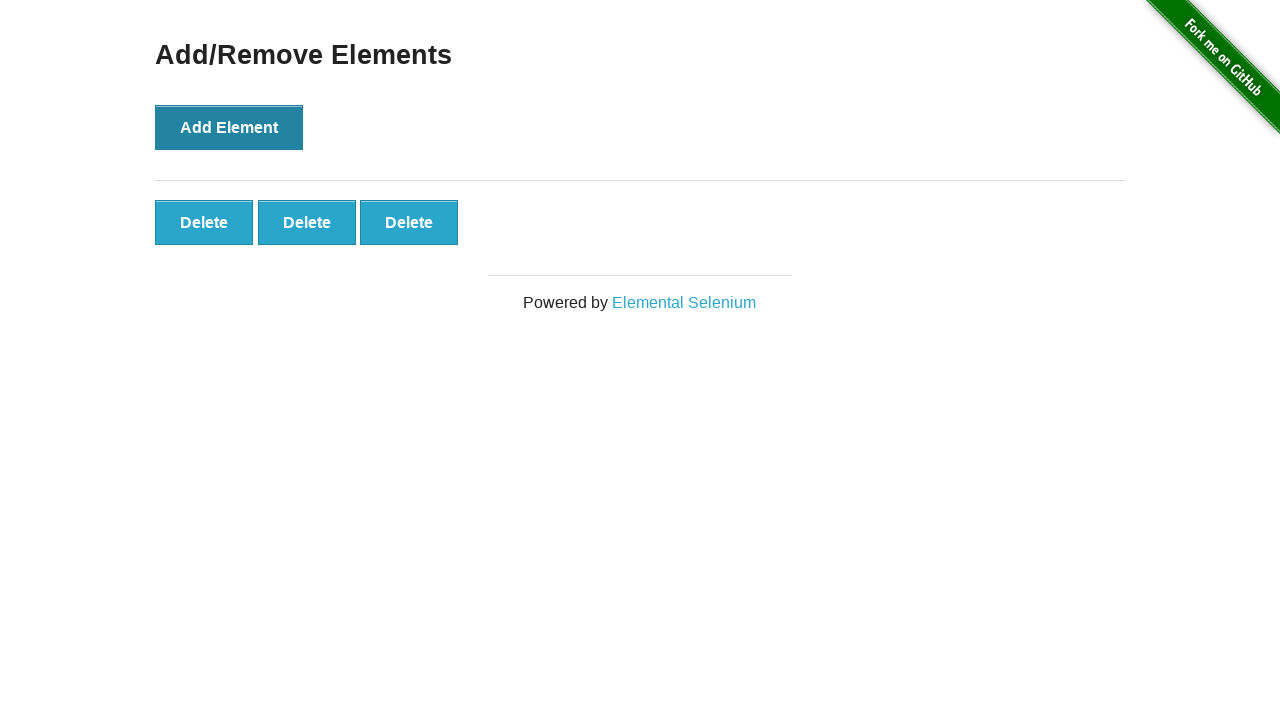